Tests adding a new record to a web table, searching for it, and then deleting it

Starting URL: https://demoqa.com/webtables

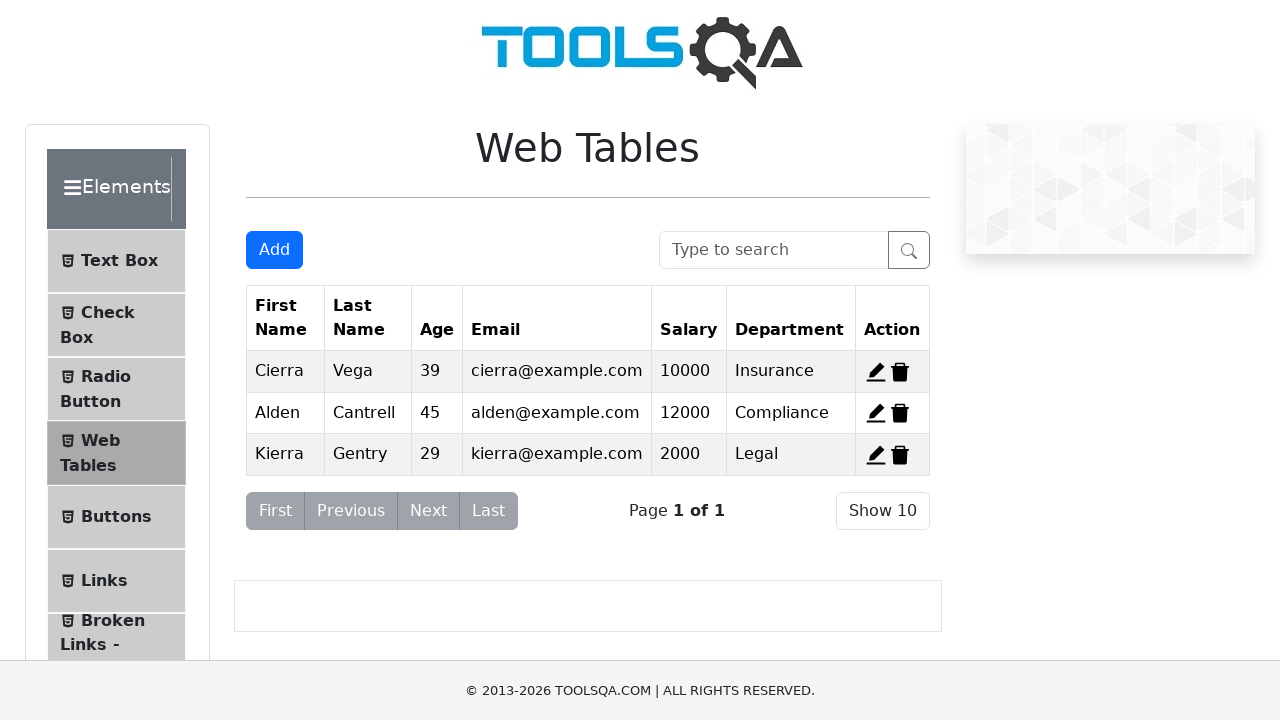

Clicked 'Add New Record' button to open form at (274, 250) on #addNewRecordButton
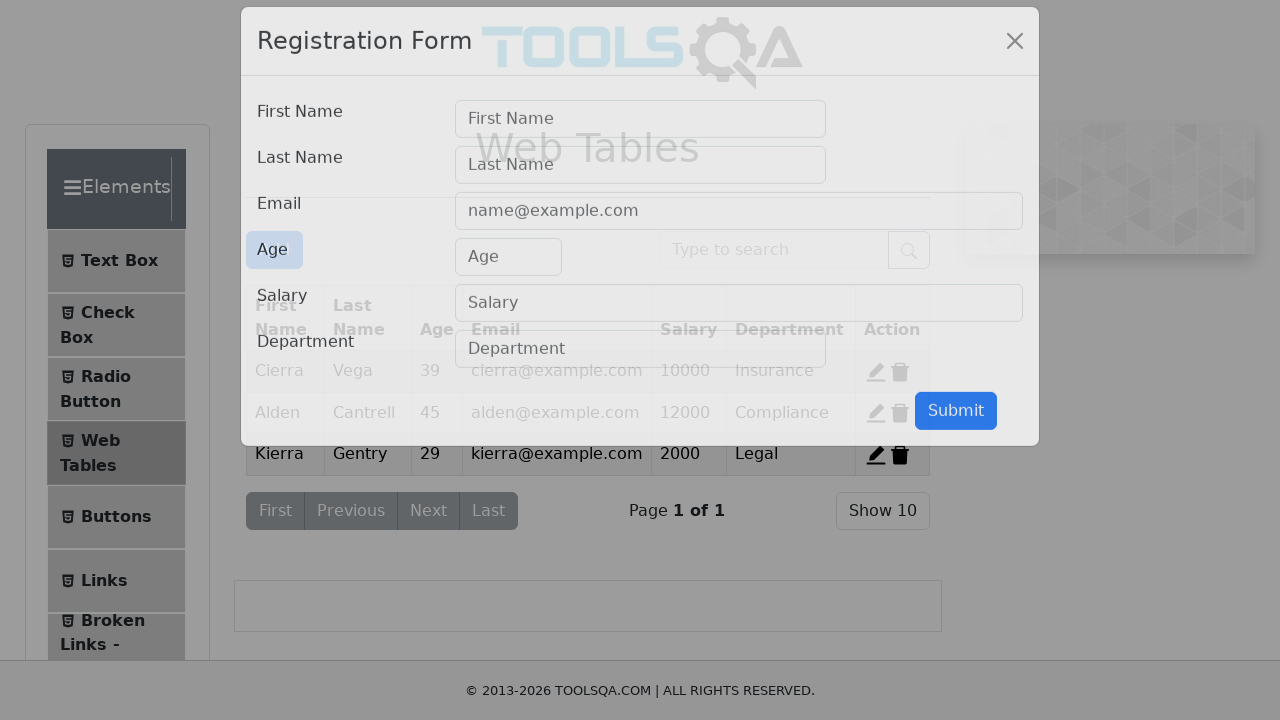

Registration form modal appeared
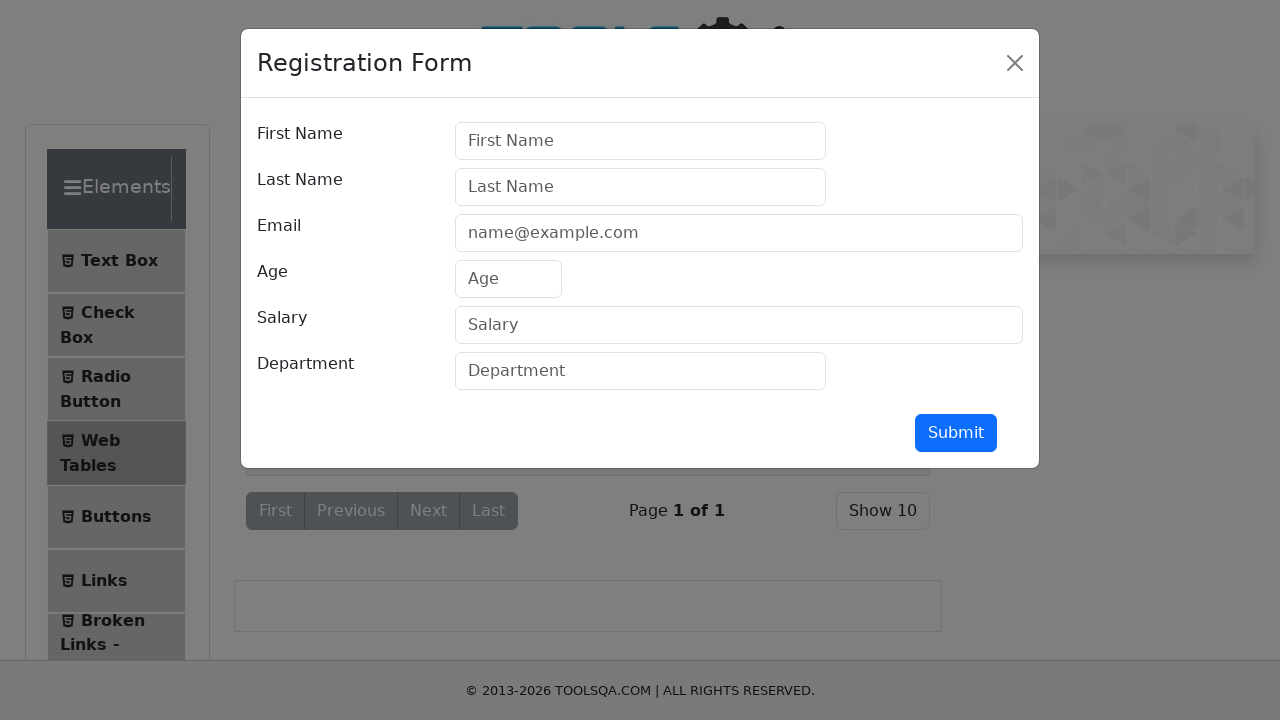

Filled first name field with 'Max' on #firstName
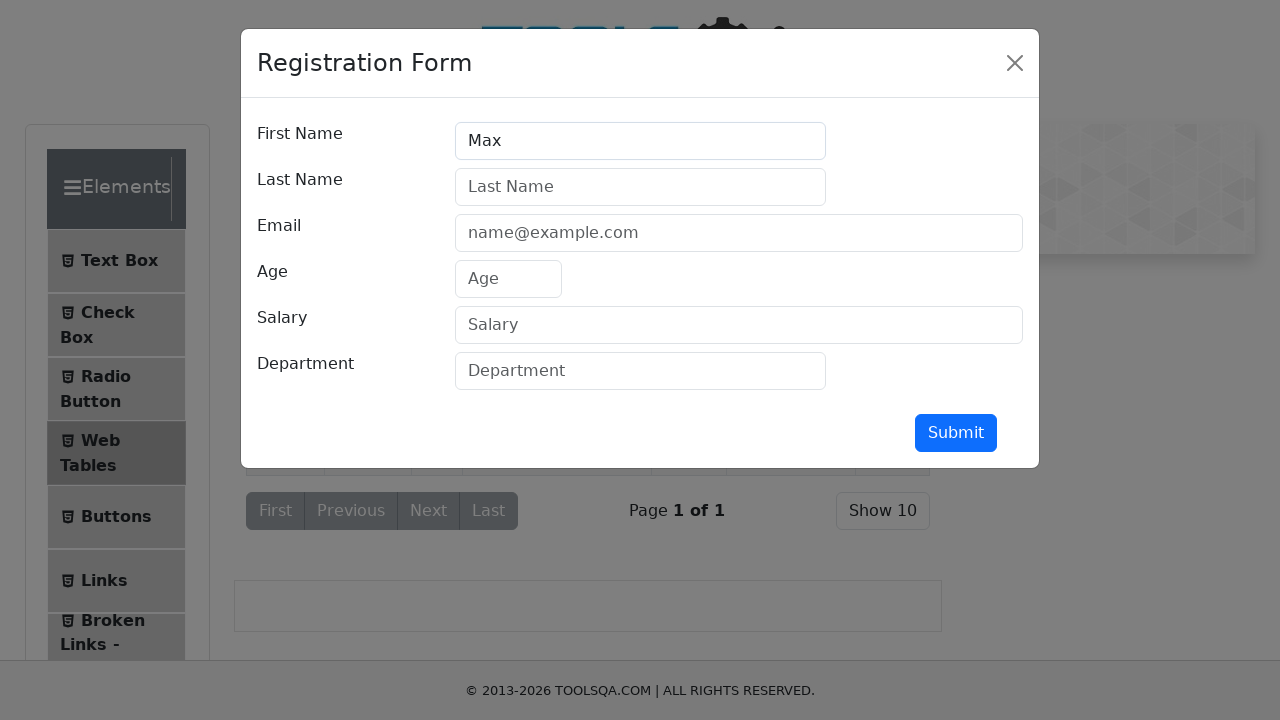

Filled last name field with 'Pankratov' on #lastName
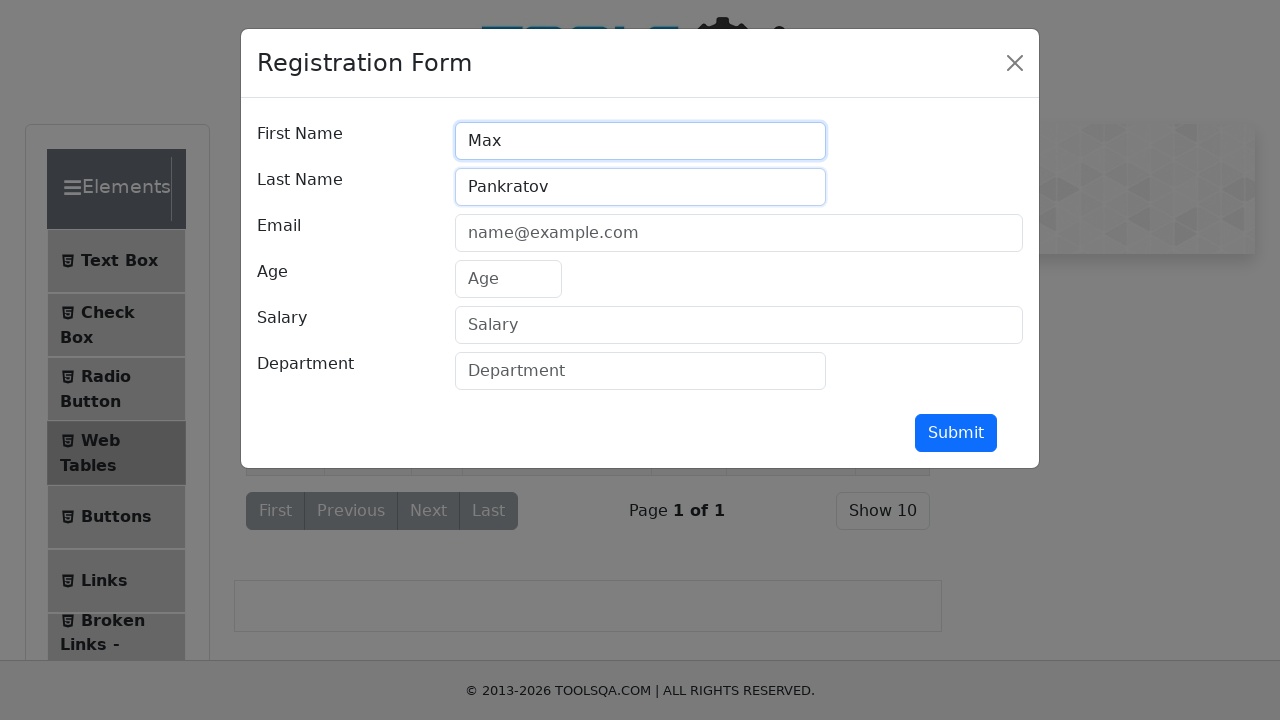

Filled email field with 'max@mail.ru' on #userEmail
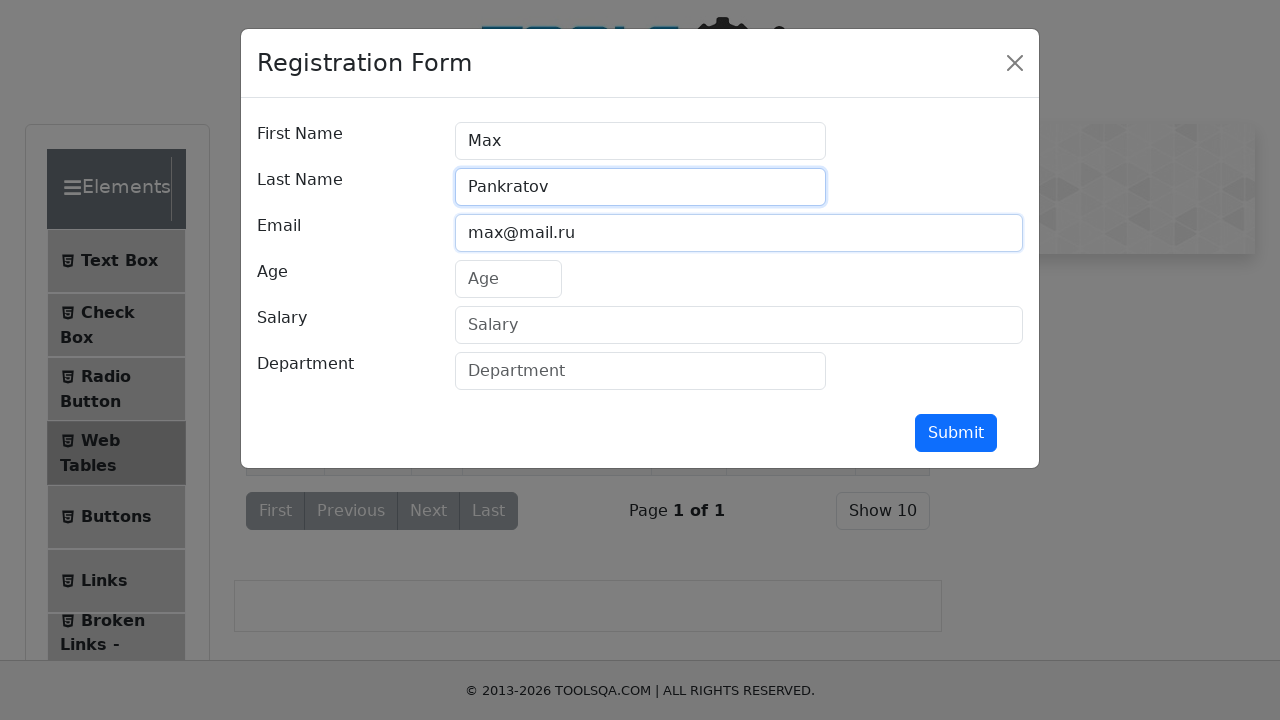

Filled age field with '43' on #age
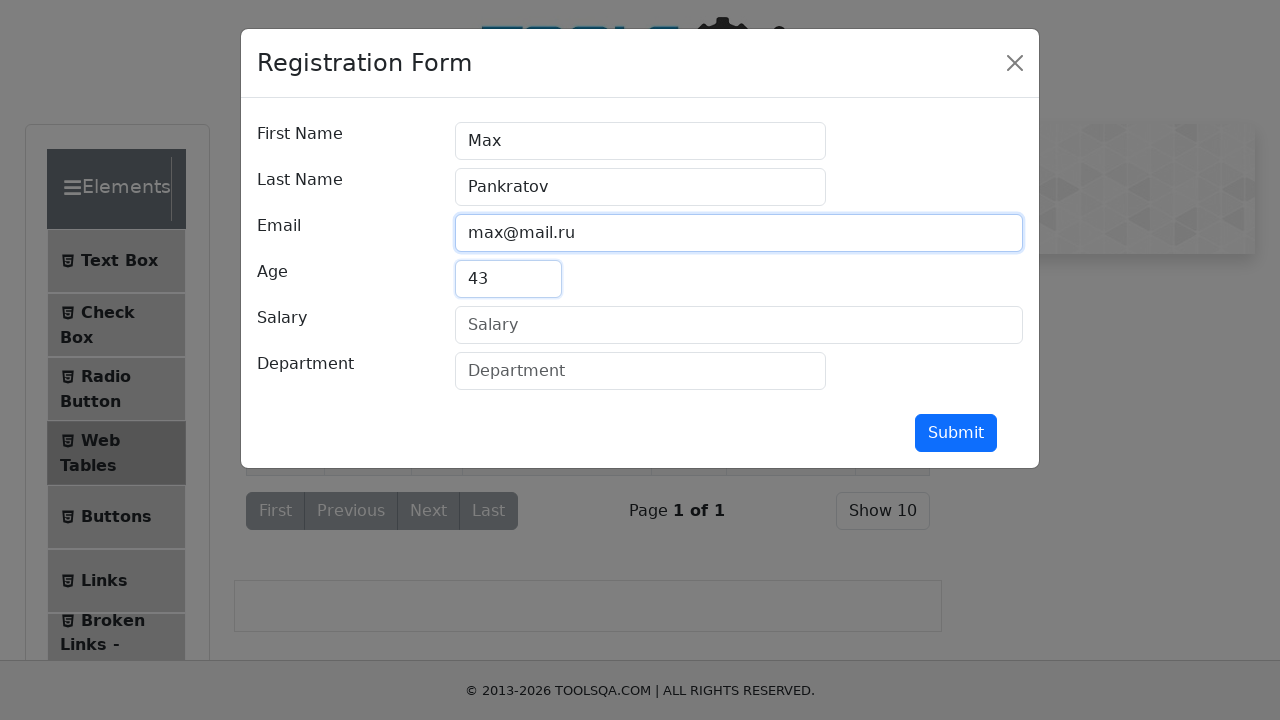

Filled salary field with '10000' on #salary
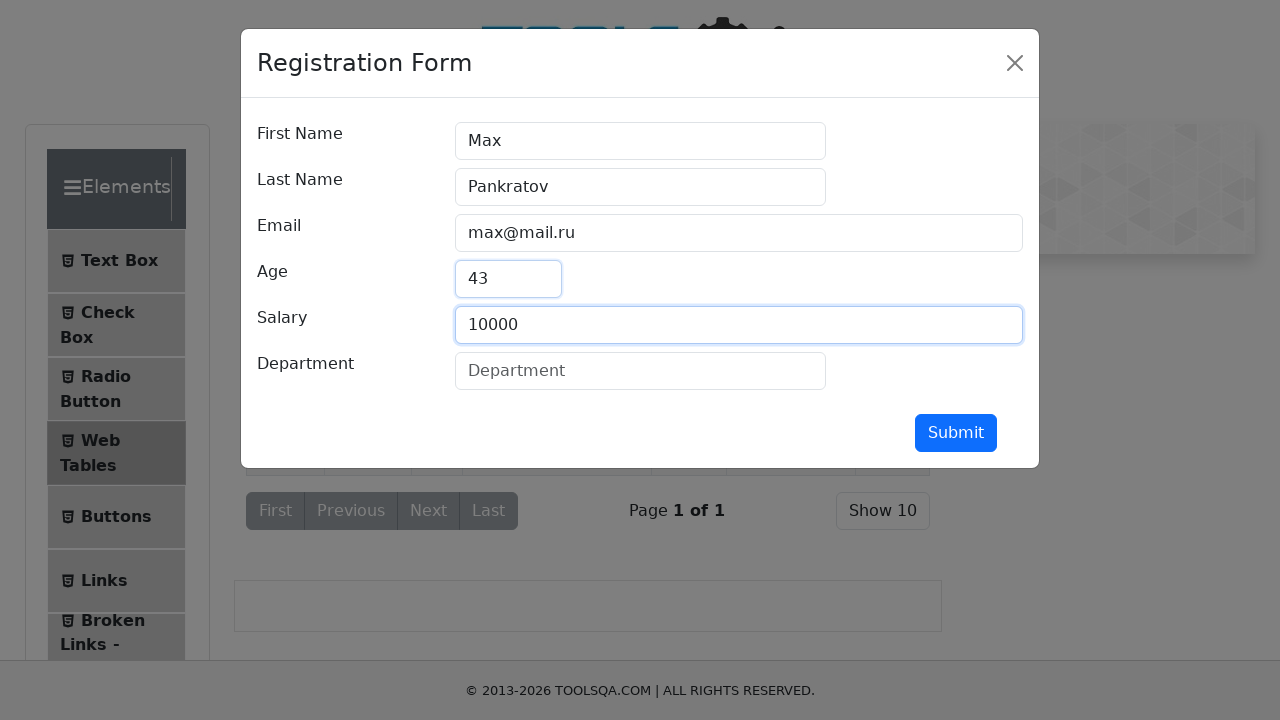

Filled department field with 'QA Automation' on #department
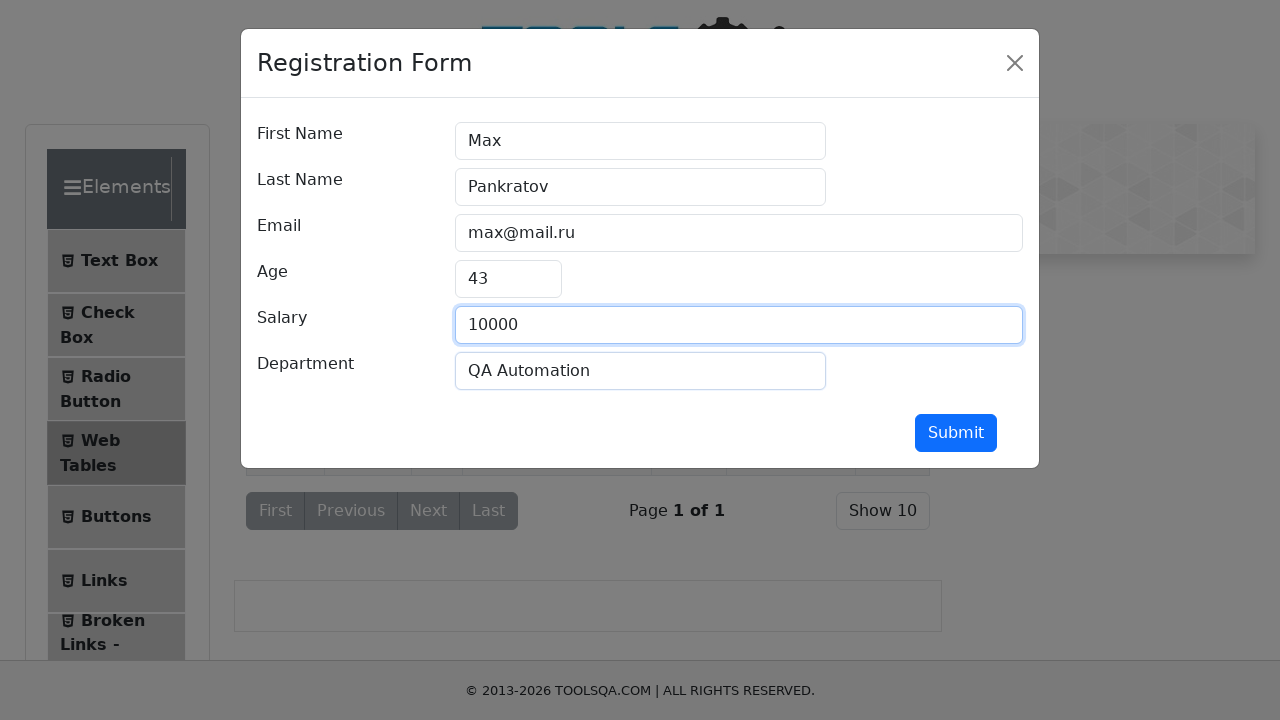

Clicked submit button to add new record at (956, 433) on #submit
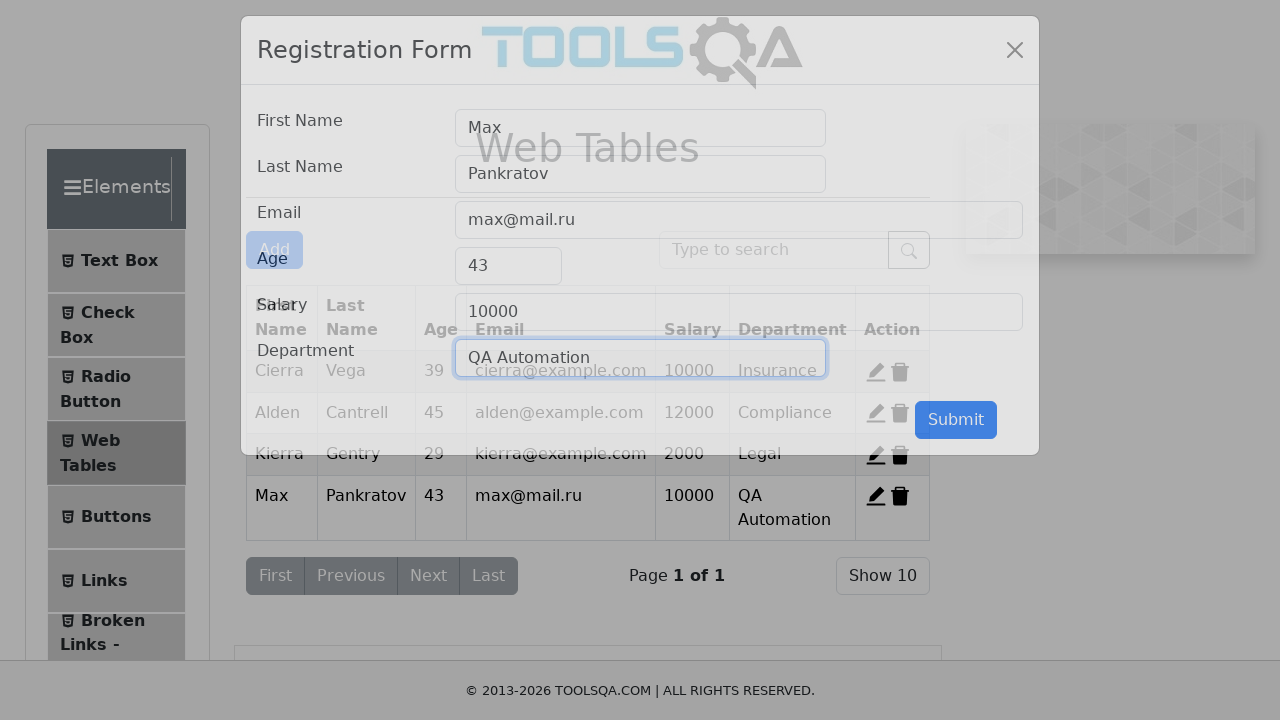

Searched for 'Max' in the web table on #searchBox
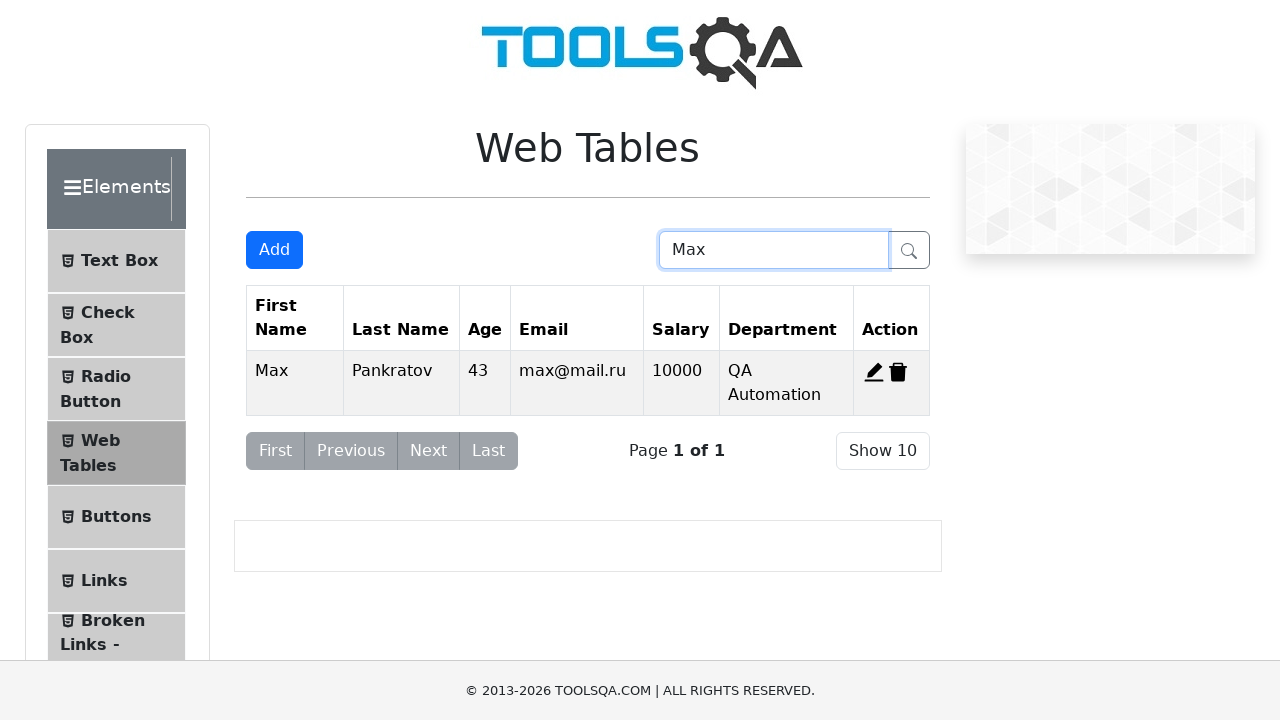

Verified that new record with 'Max' is displayed in the table
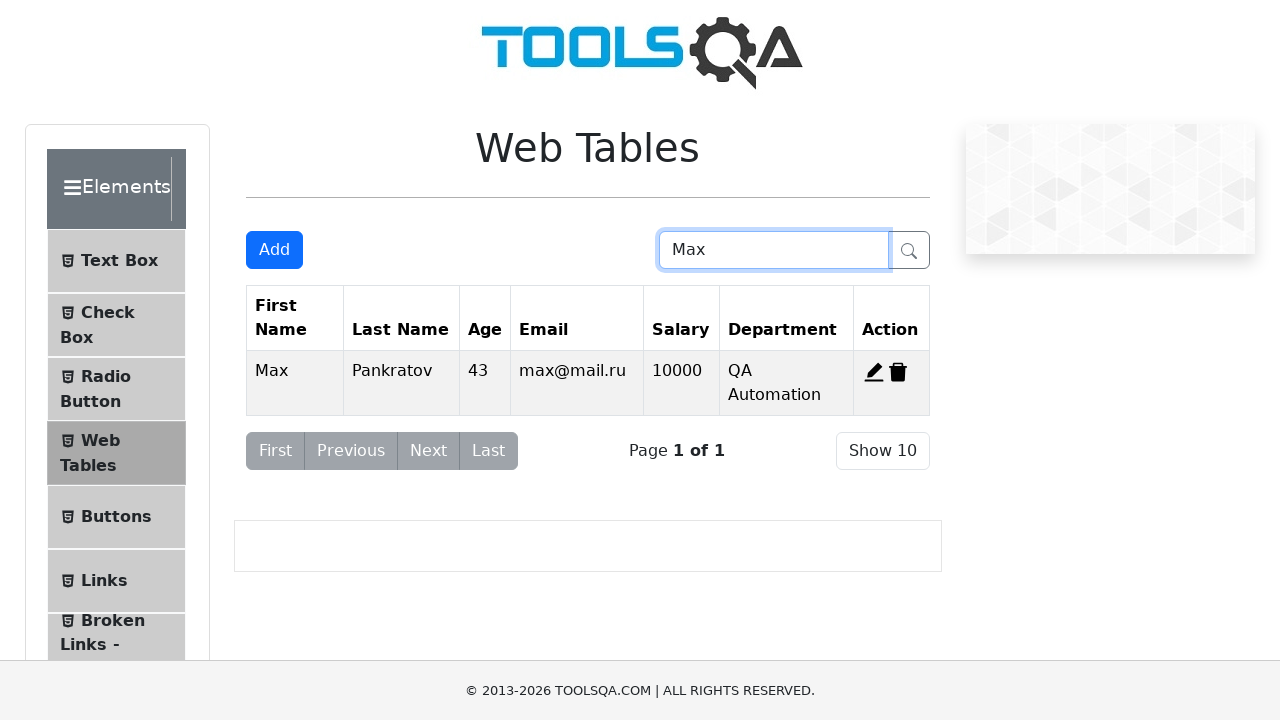

Clicked delete button to remove the record at (898, 372) on #delete-record-4
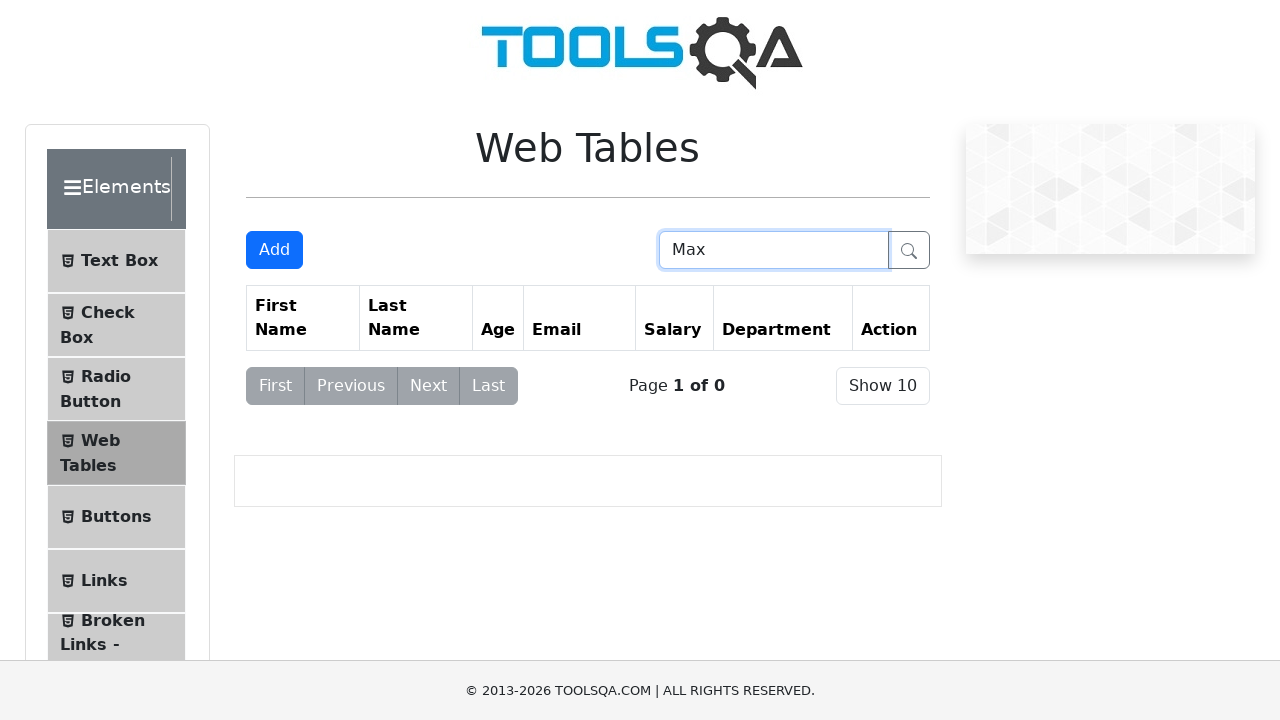

Waited for deletion operation to complete
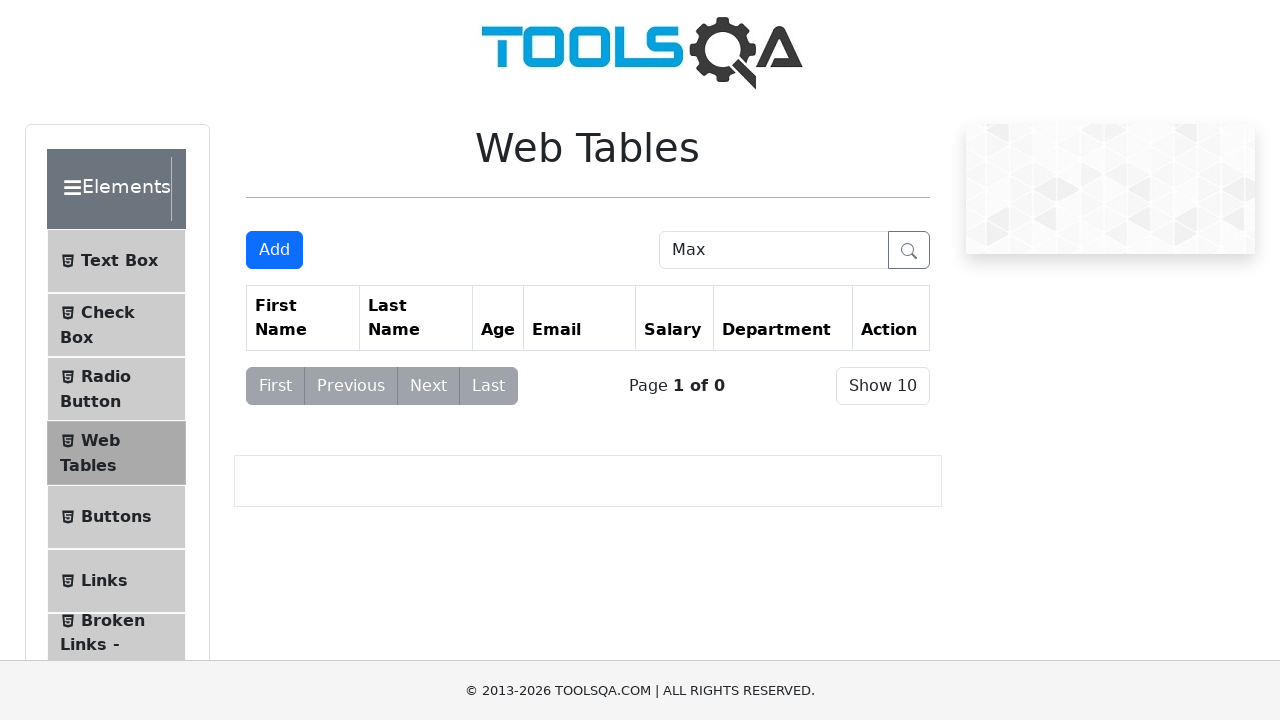

Verified that the record with 'Max' has been successfully deleted from the table
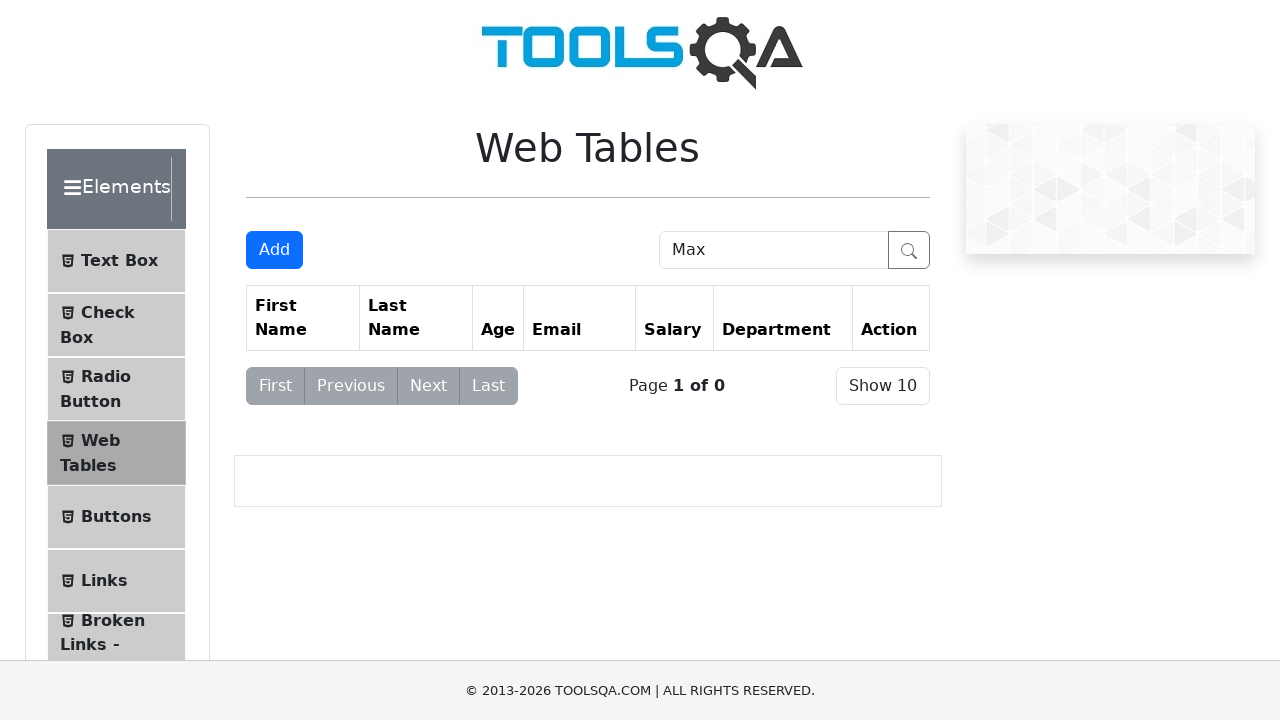

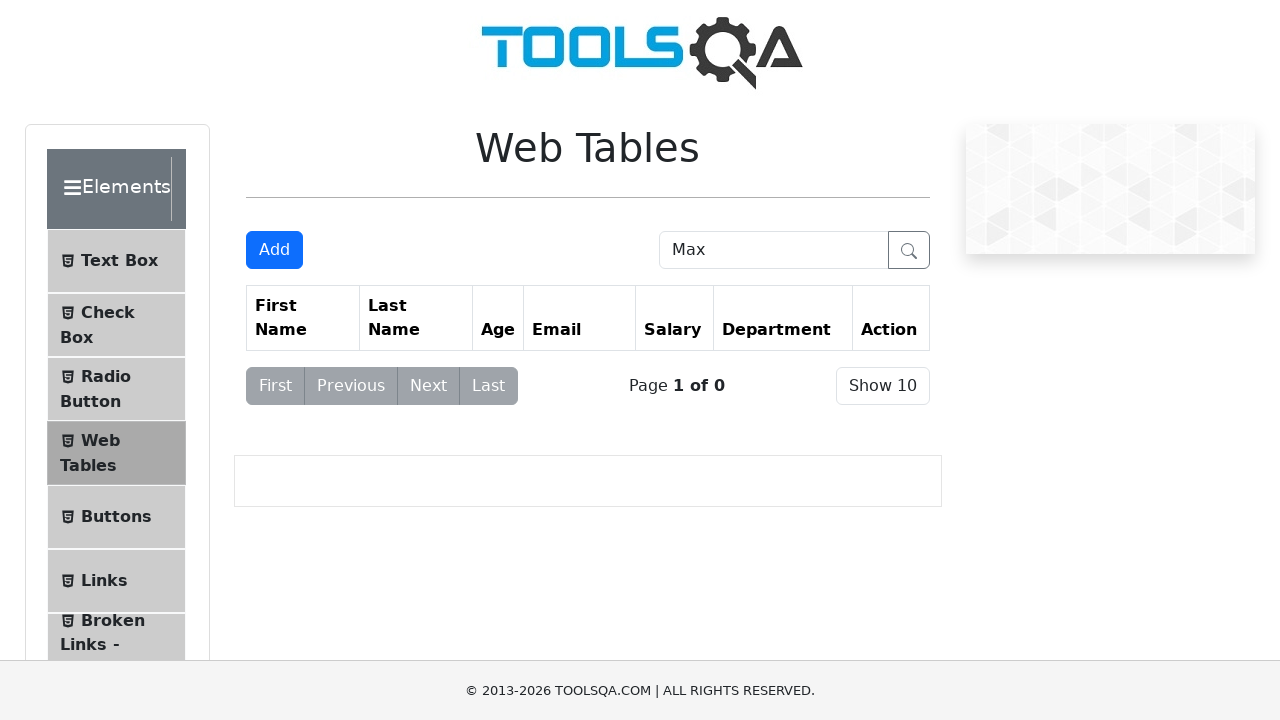